Solves a math problem by reading two numbers from the page, calculating their sum, selecting the result from a dropdown menu, and submitting the form

Starting URL: http://suninjuly.github.io/selects1.html

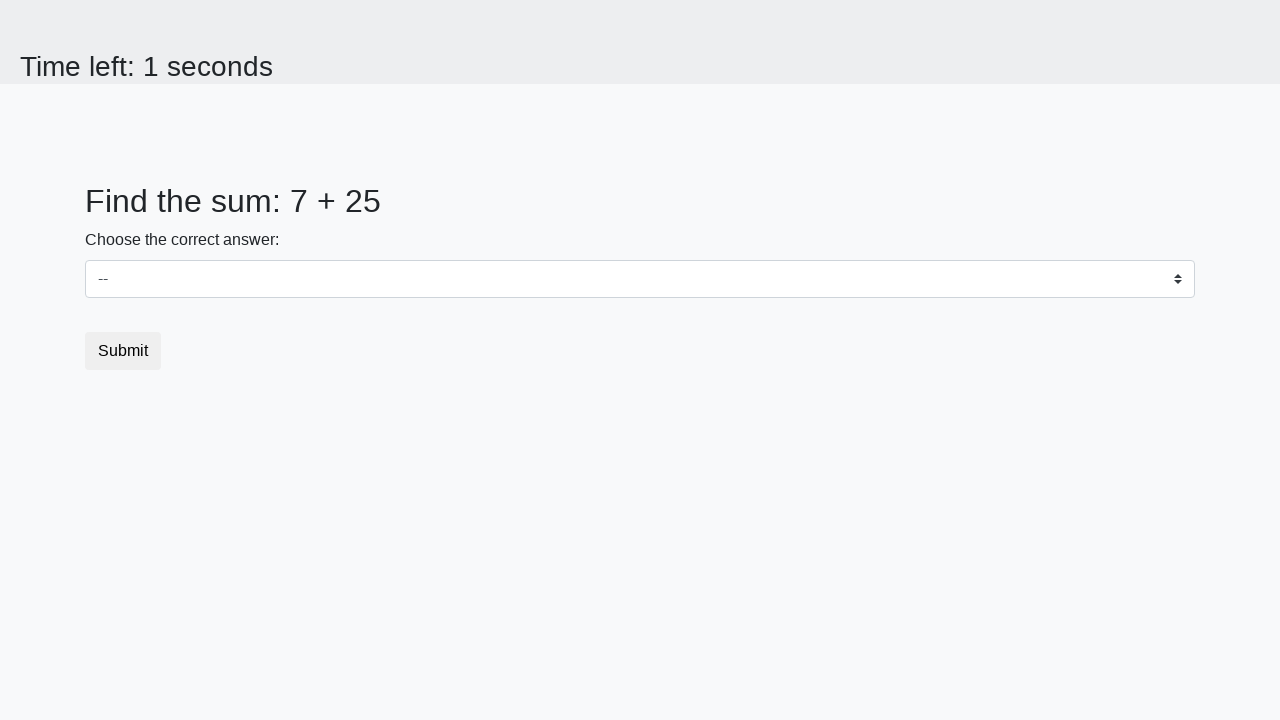

Read first number from page
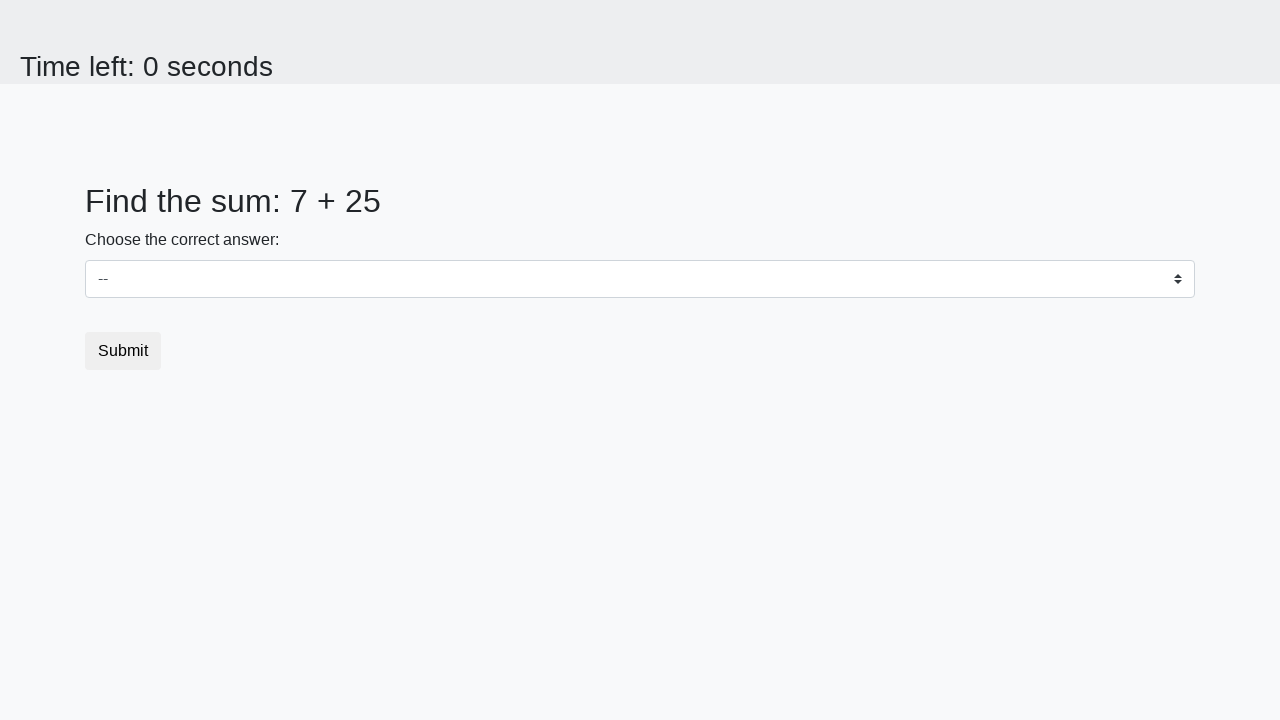

Read second number from page
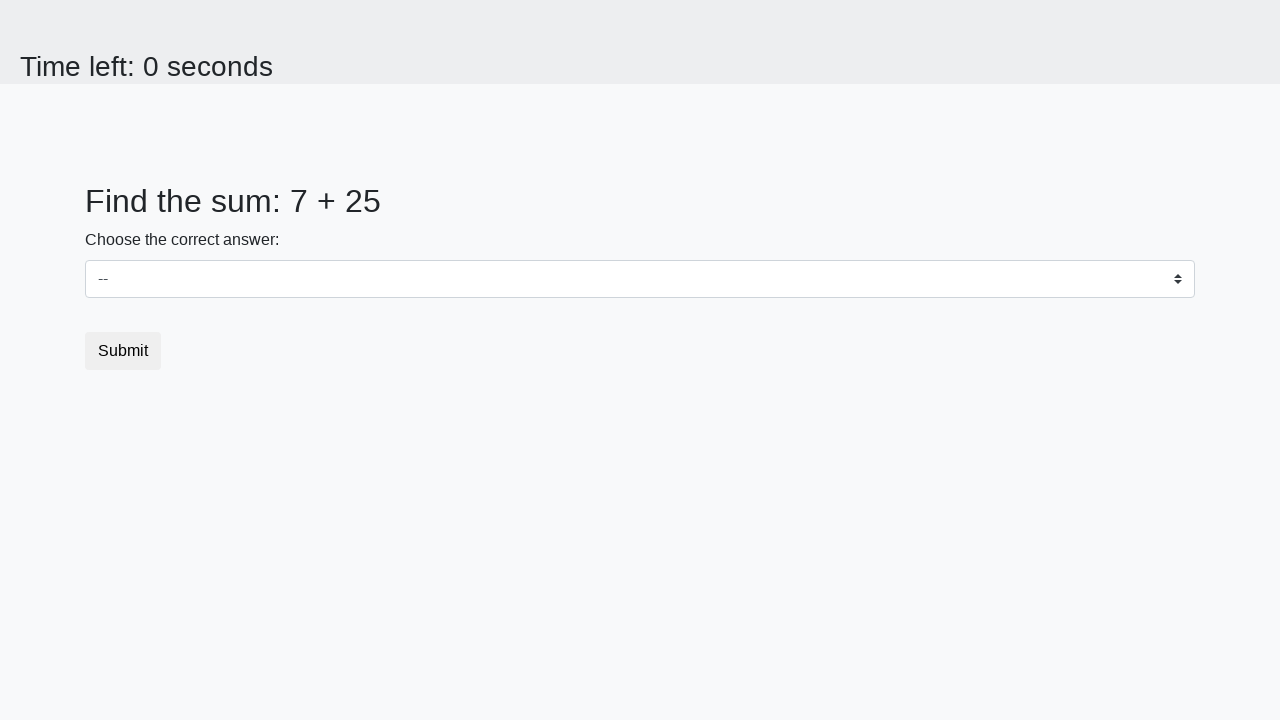

Calculated sum: 7 + 25 = 32
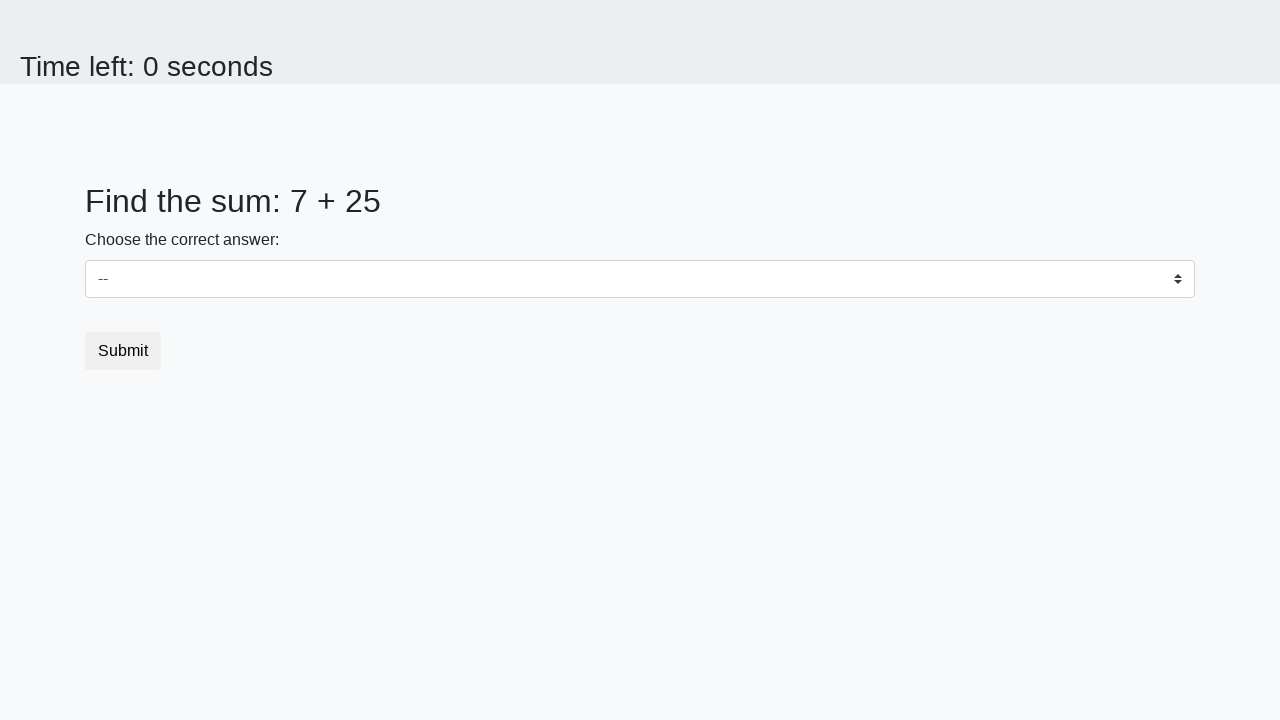

Selected 32 from dropdown menu on .custom-select
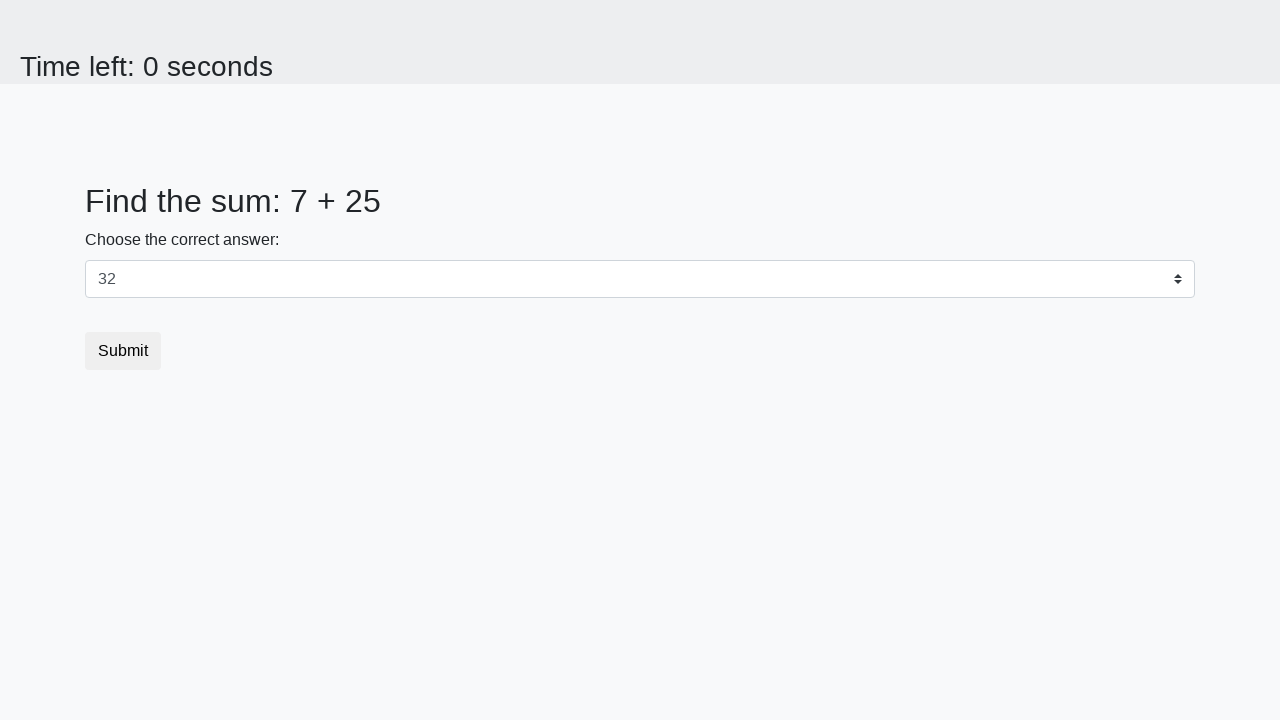

Clicked Submit button to submit form at (123, 351) on button:text('Submit')
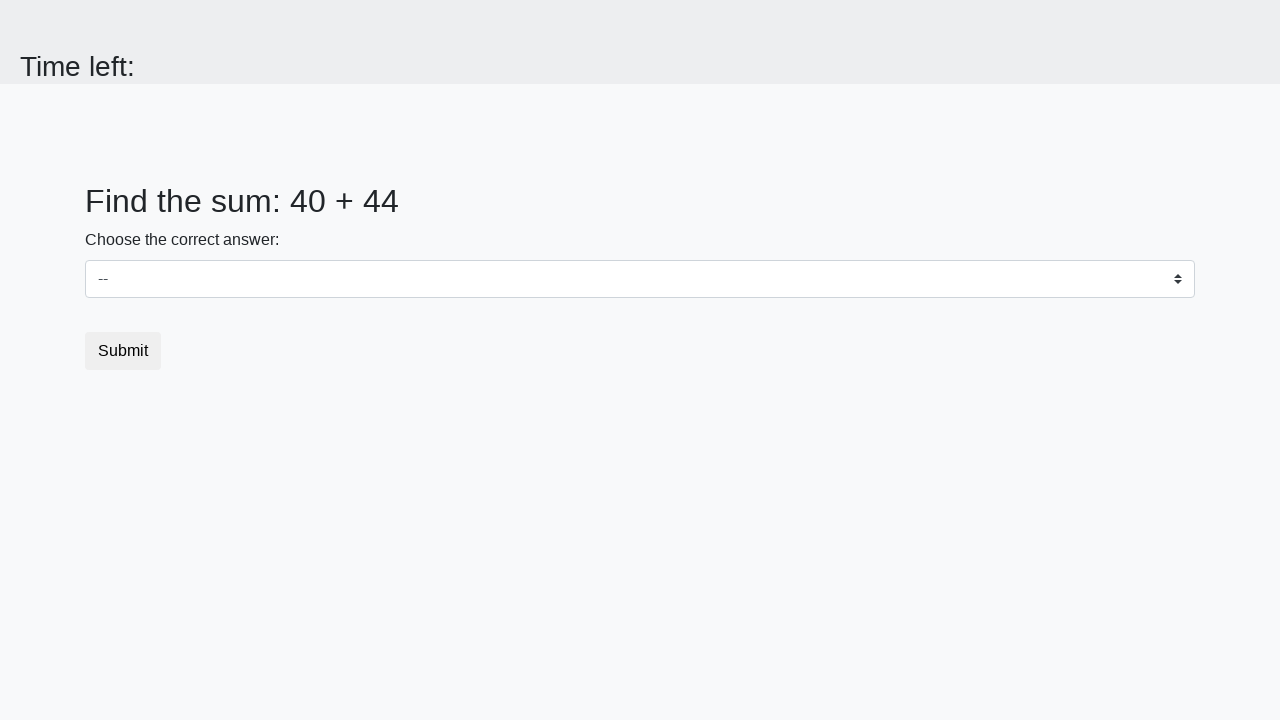

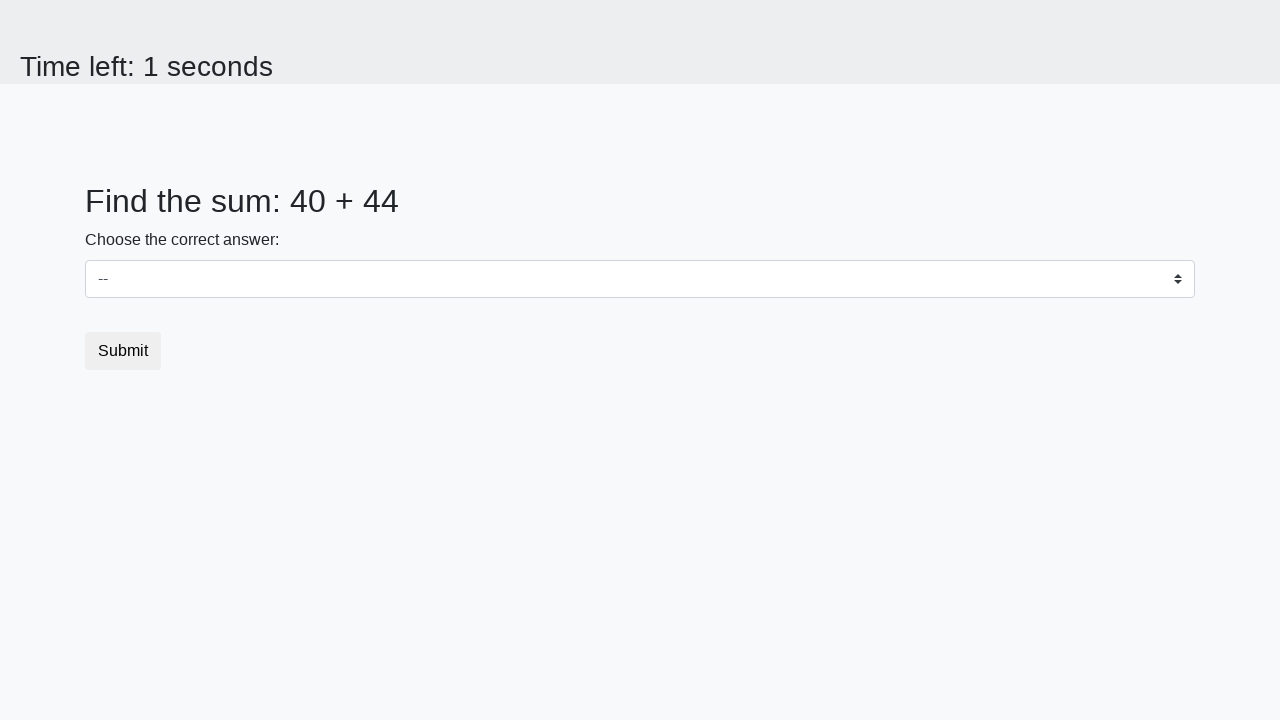